Tests JavaScript confirm dialog handling by clicking a button that triggers a confirm dialog and dismissing it

Starting URL: https://the-internet.herokuapp.com/javascript_alerts

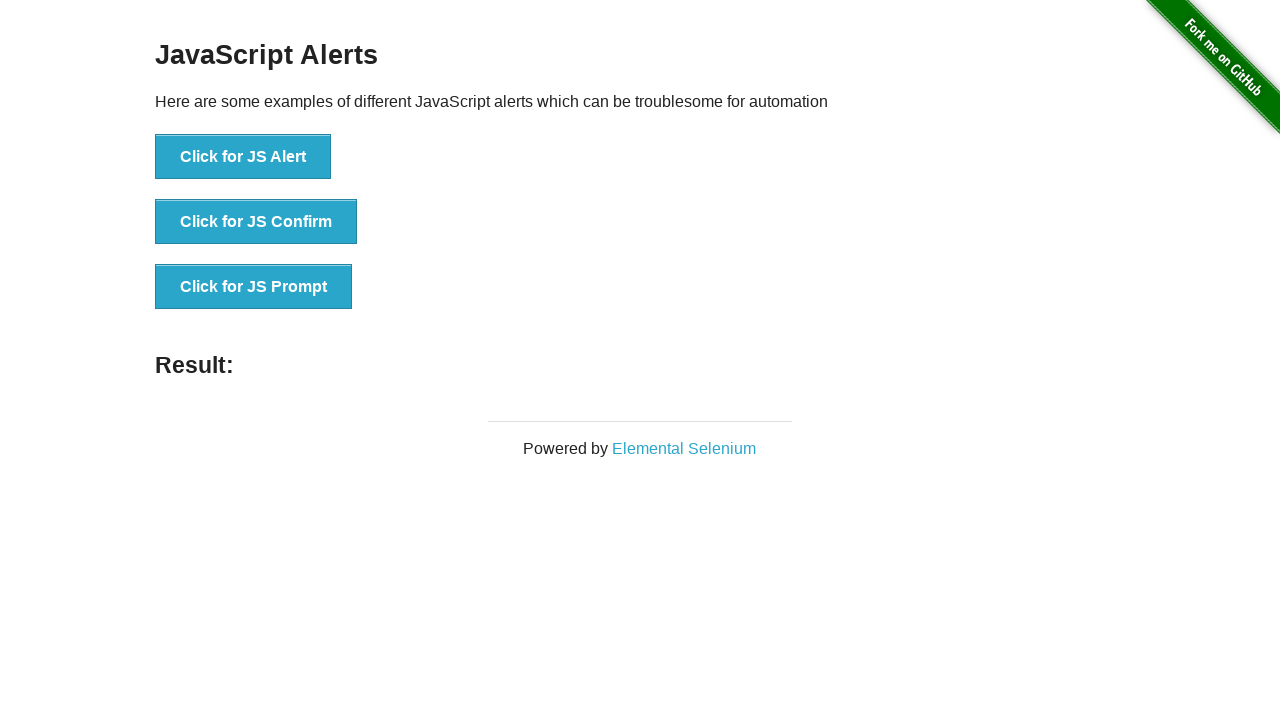

Set up dialog handler to dismiss confirm dialogs
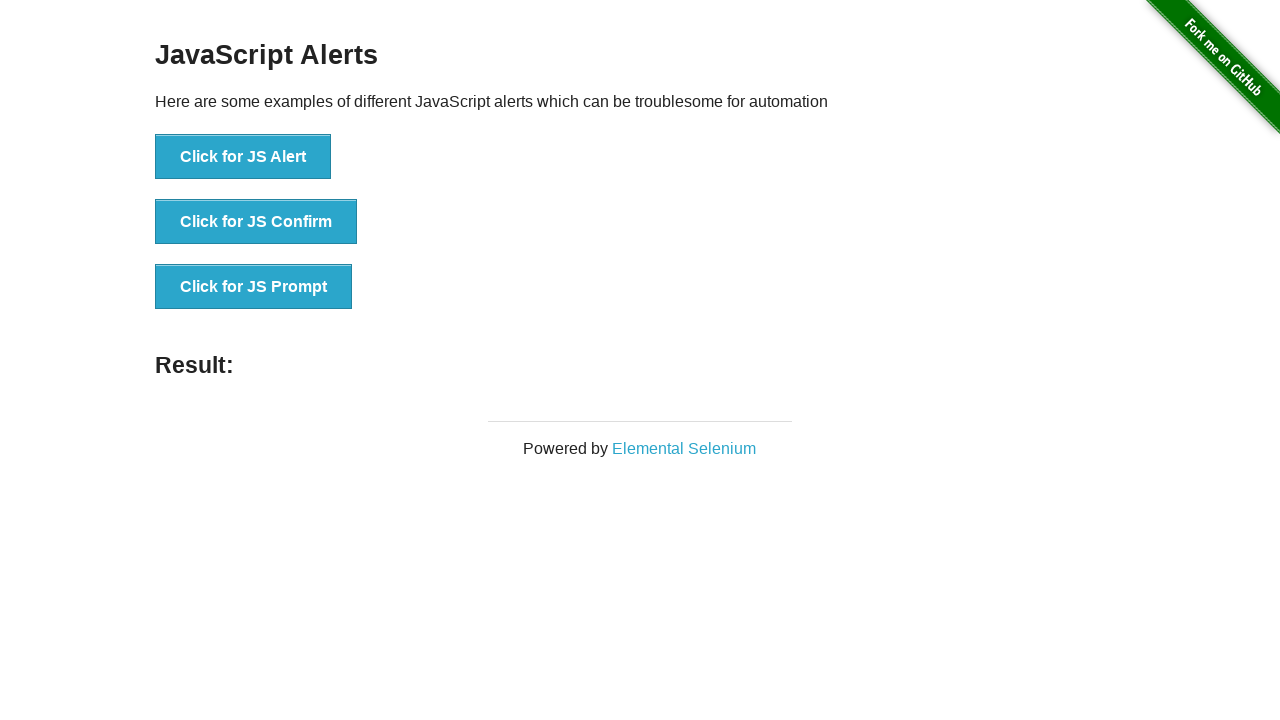

Clicked button to trigger JavaScript confirm dialog at (256, 222) on xpath=//button[normalize-space(text())='Click for JS Confirm']
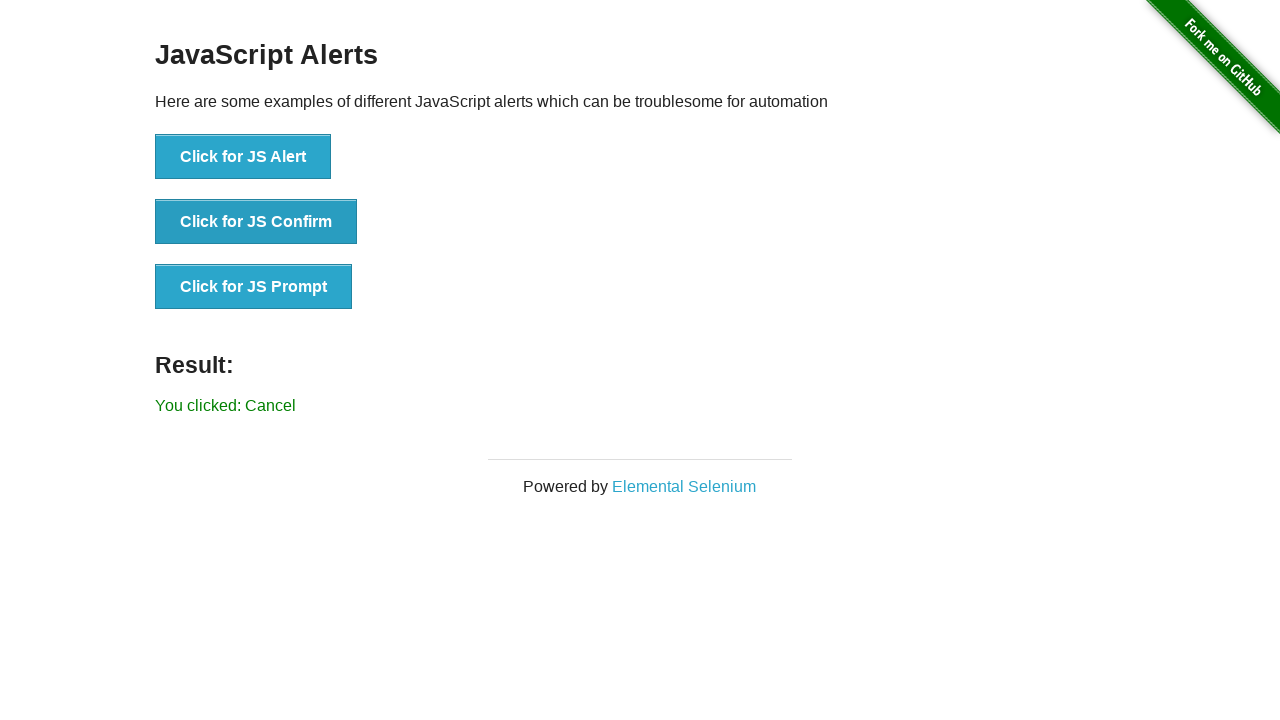

Result element loaded after dismissing confirm dialog
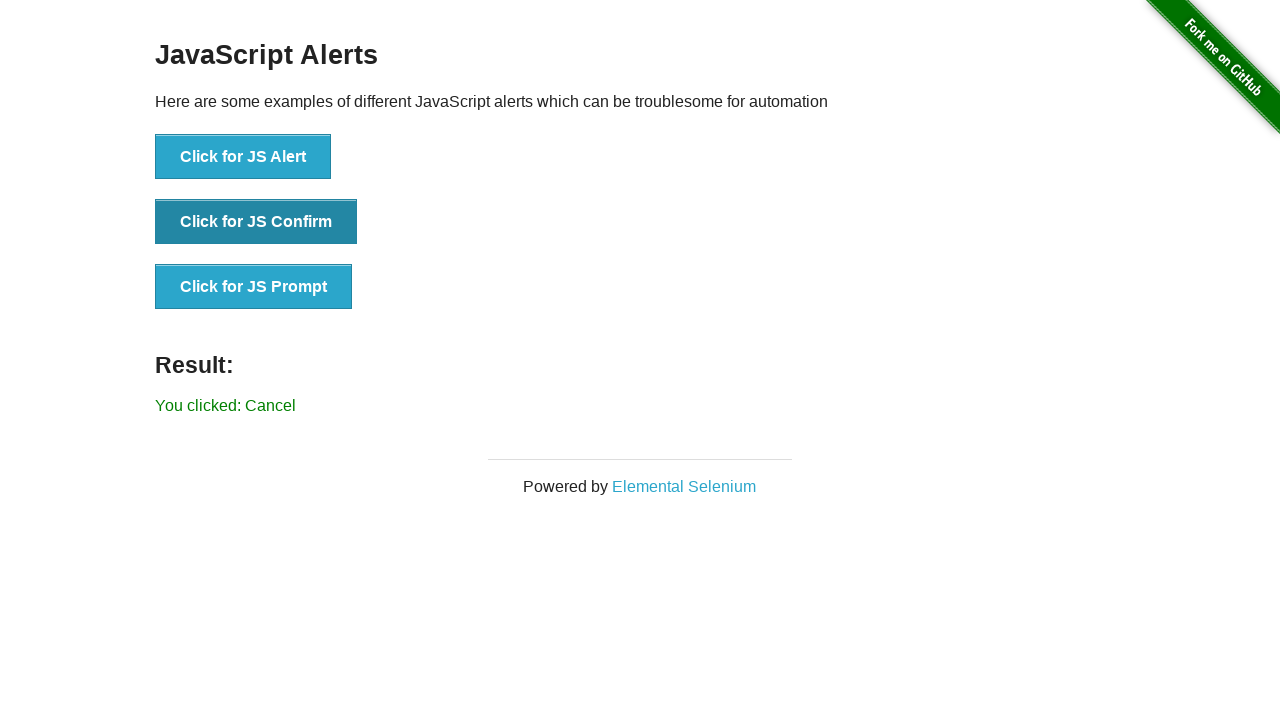

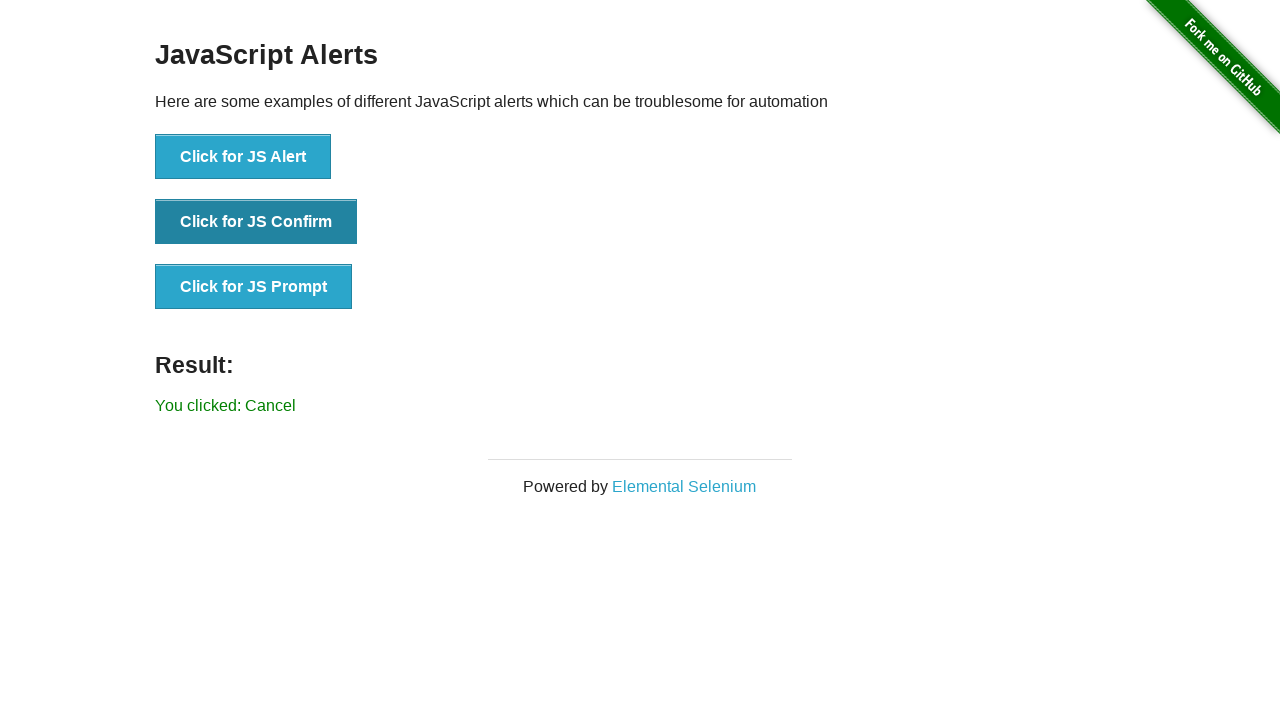